Tests hover functionality on the third user profile image, verifies user information appears, clicks the profile link, and confirms the "Not Found" page is displayed.

Starting URL: https://the-internet.herokuapp.com/hovers

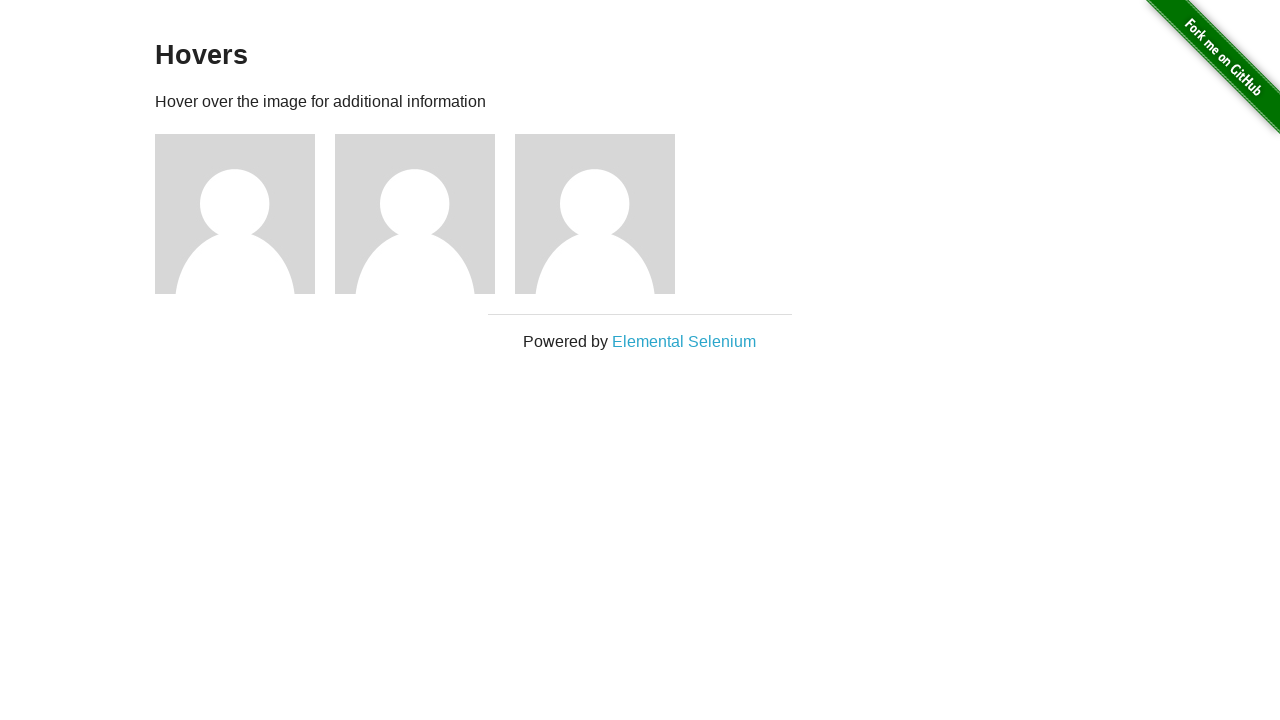

Hovered over the third user profile image at (605, 214) on xpath=//*[@class='figure'] >> nth=2
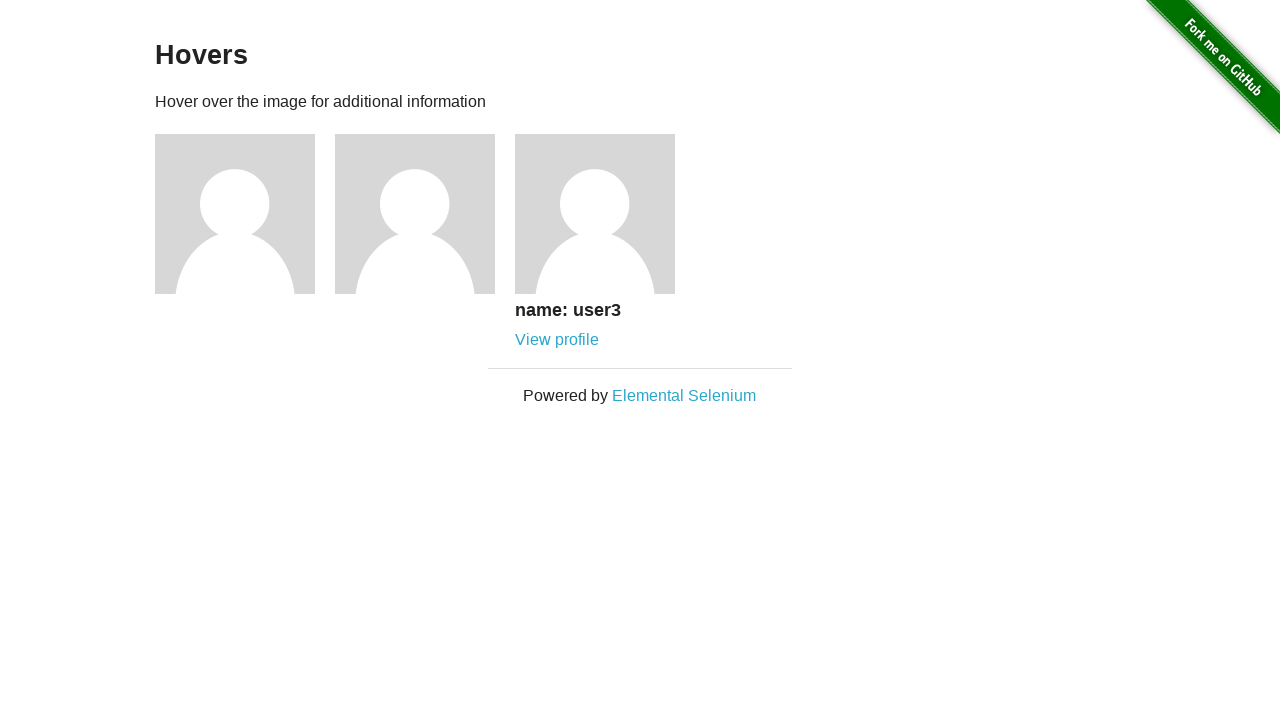

Verified user3 information is displayed correctly
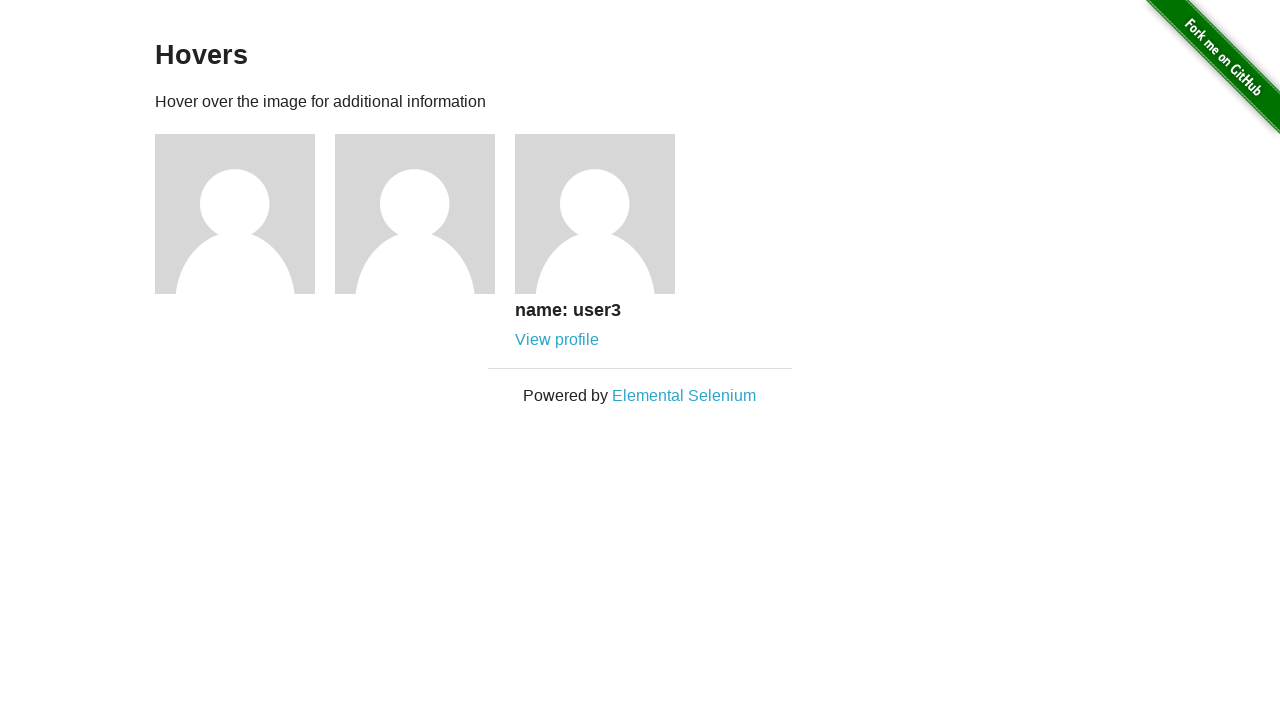

Clicked on the user3 profile link at (557, 340) on xpath=//*[@href='/users/3']
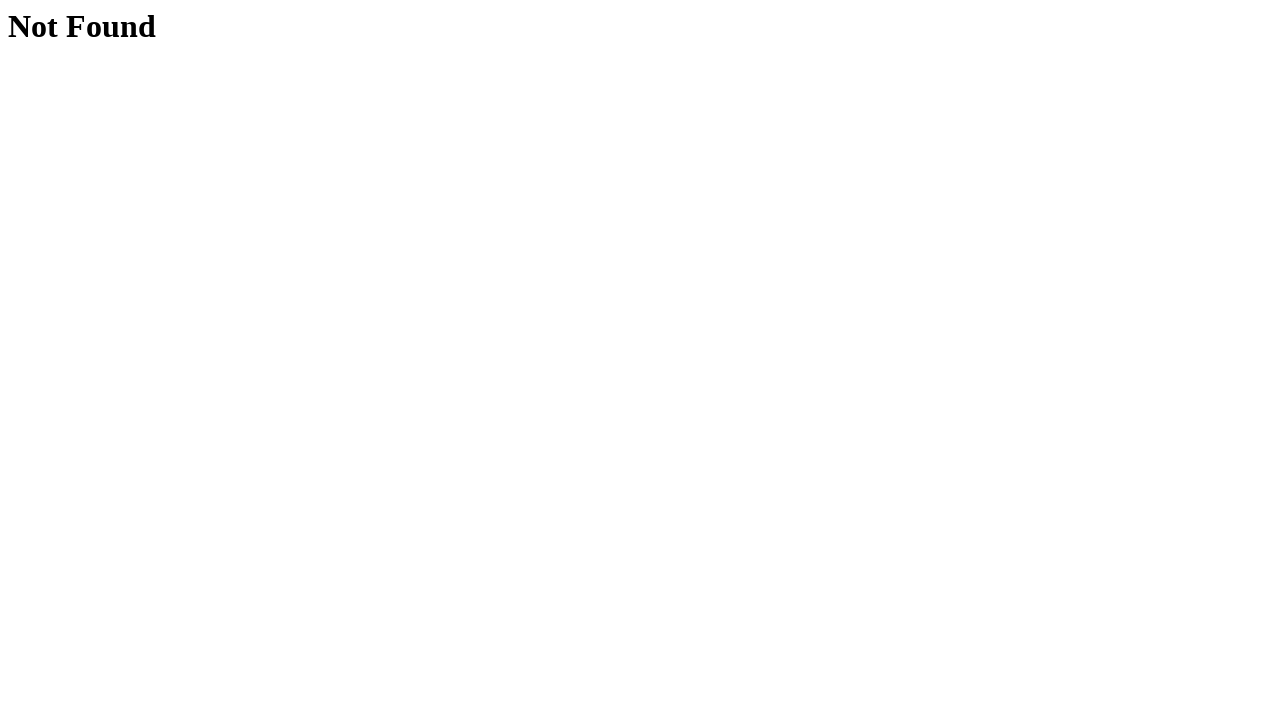

Verified 'Not Found' page is displayed
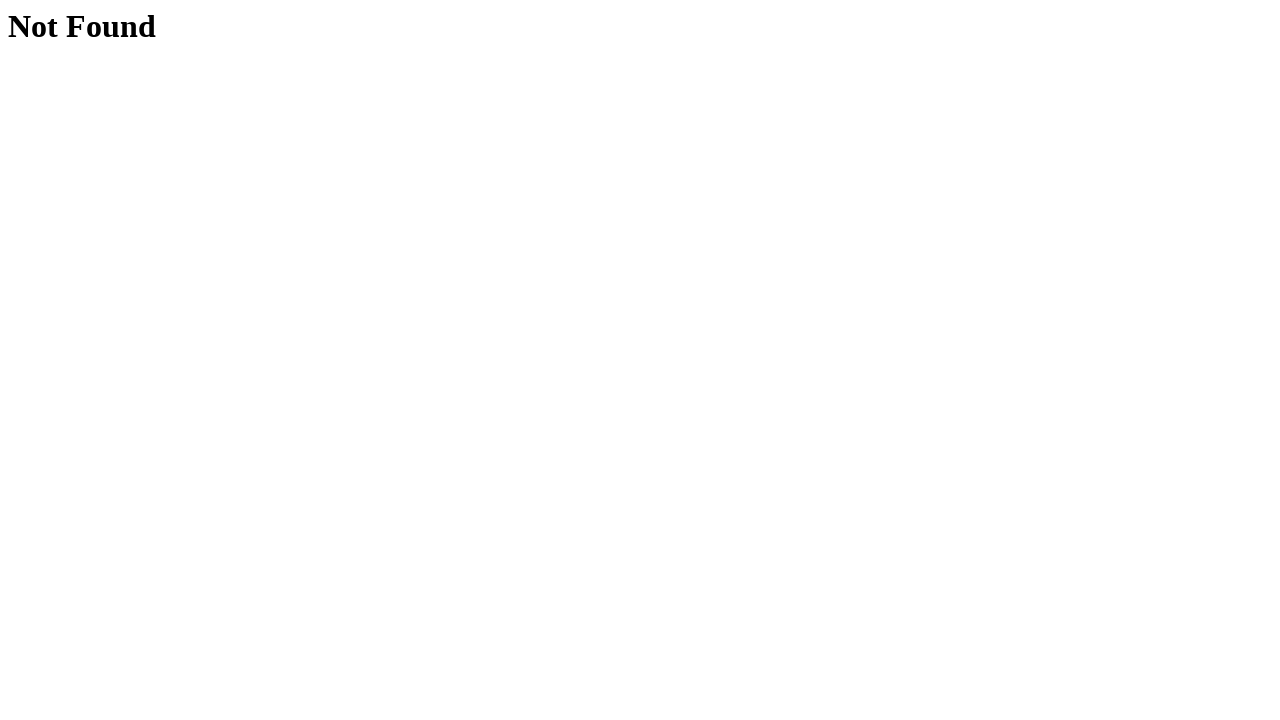

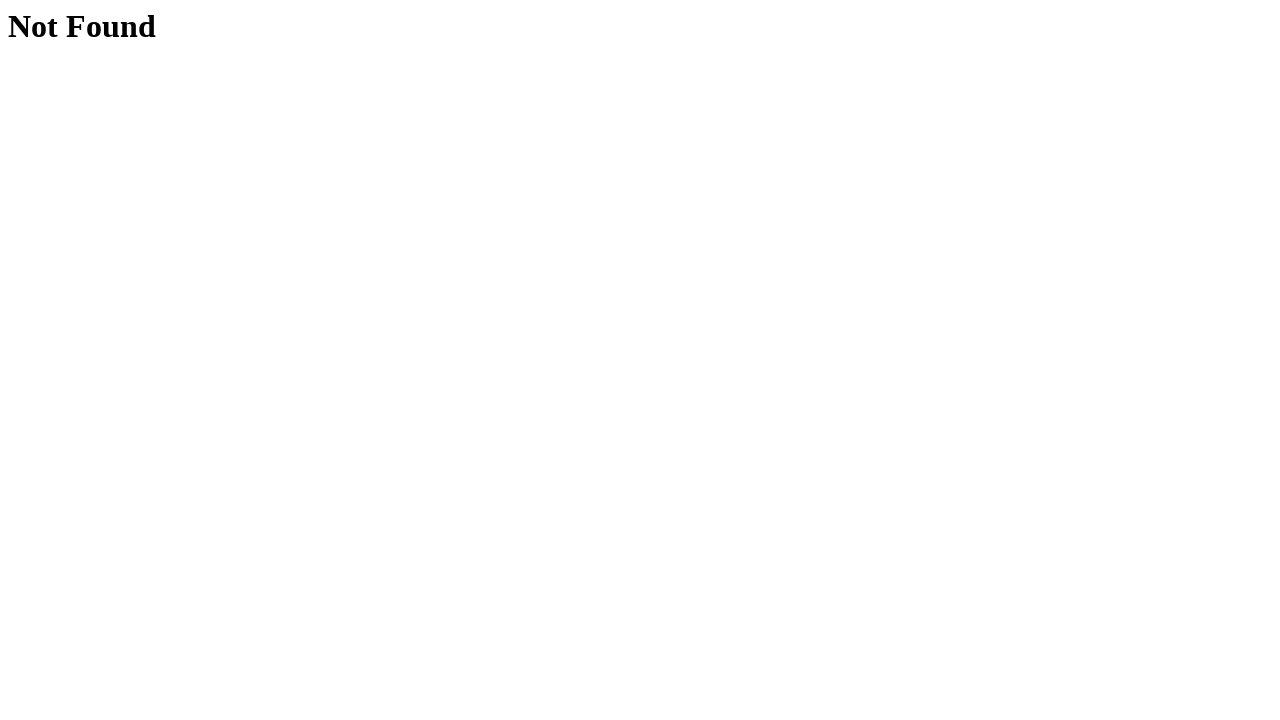